Verifies that the company logo is displayed on the login page

Starting URL: https://opensource-demo.orangehrmlive.com/web/index.php/auth/login

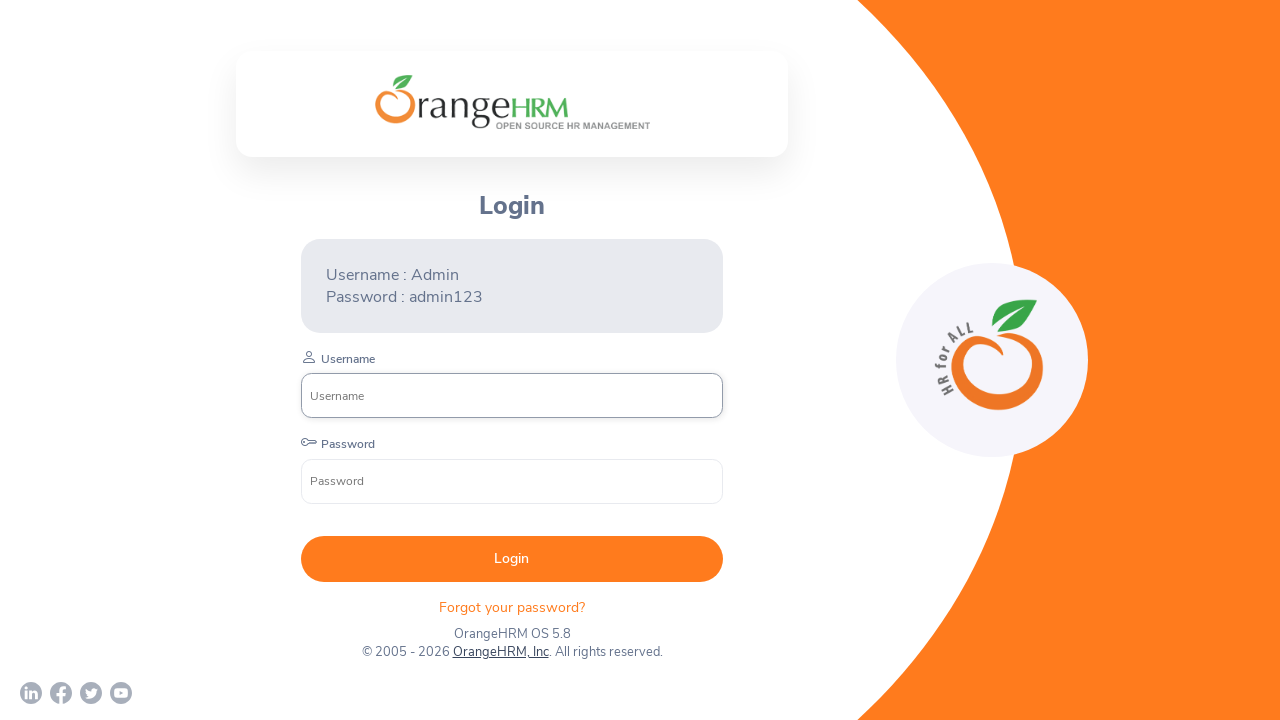

Located company logo element on login page
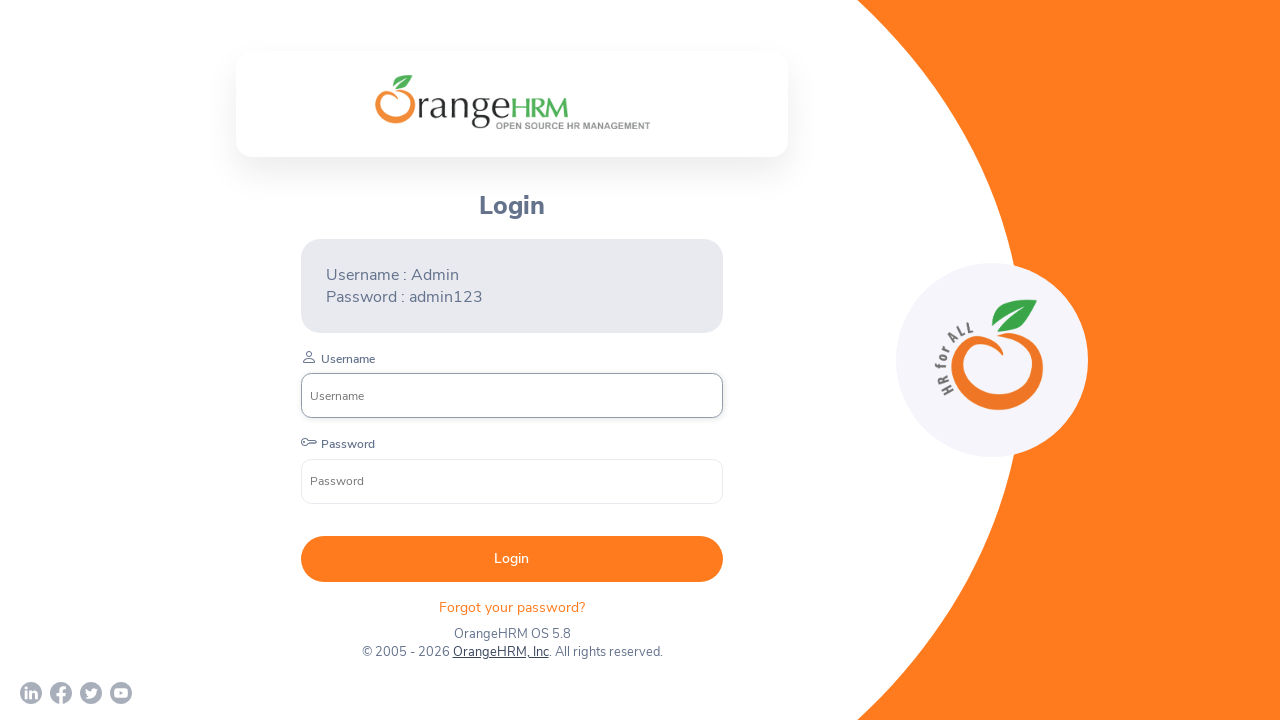

Company logo became visible on the page
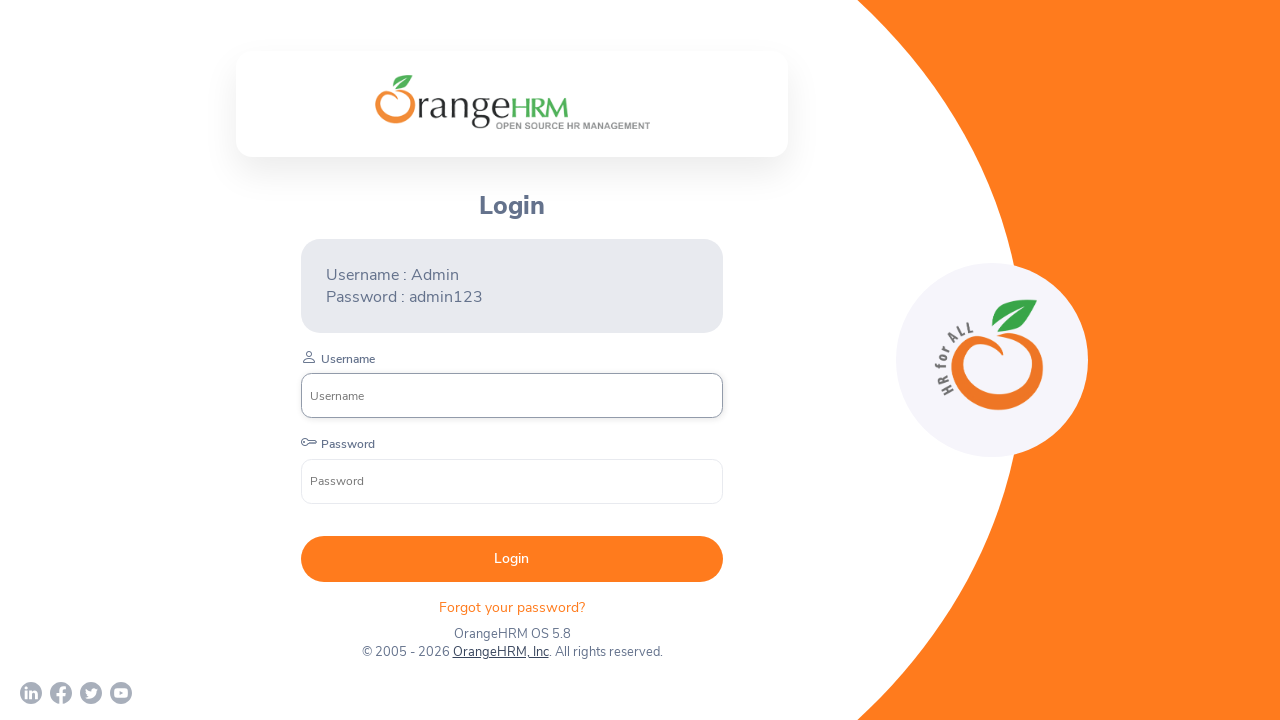

Verified that company logo is displayed on login page
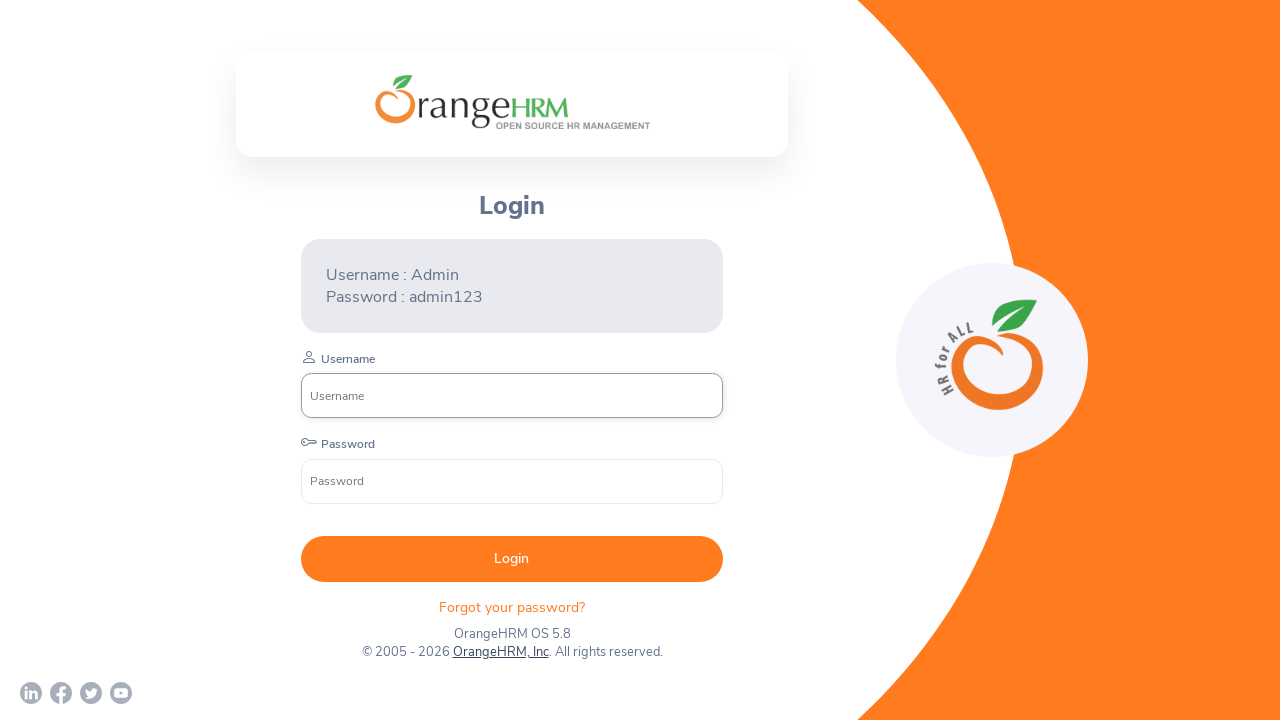

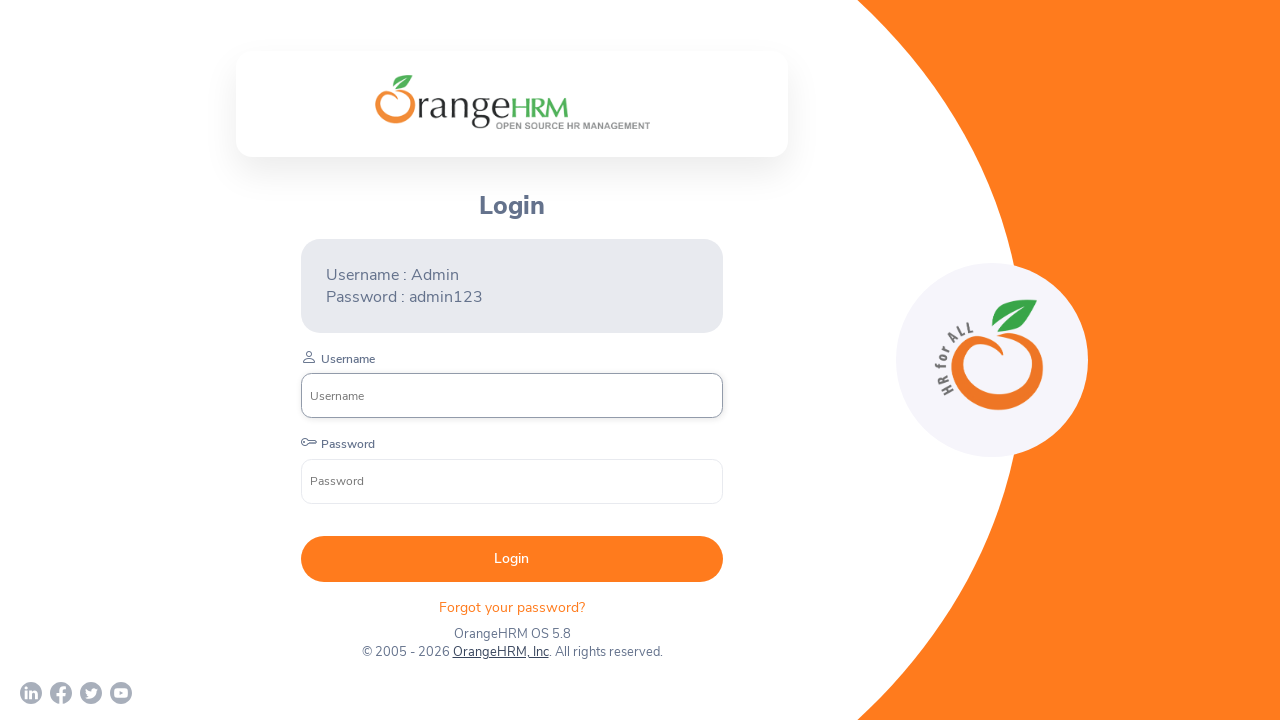